Tests button interactions on demoqa.com including double click, right click, and regular click, then verifies the corresponding messages appear

Starting URL: https://demoqa.com/

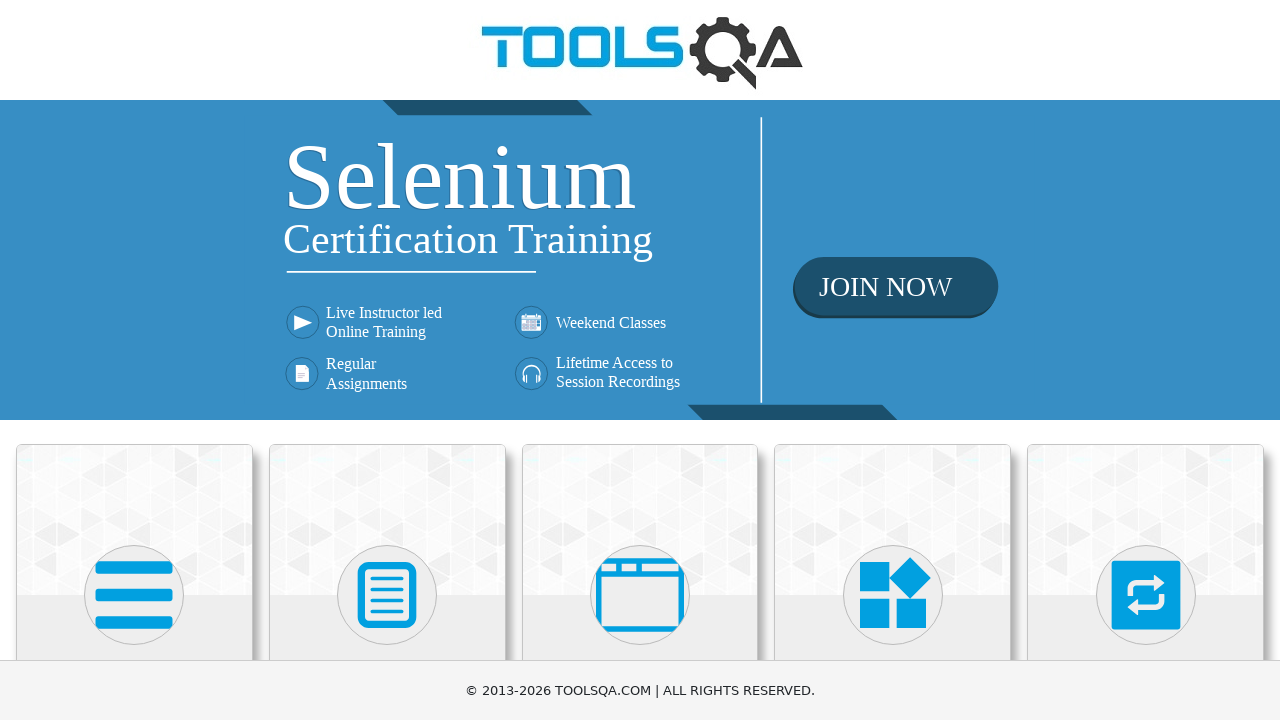

Clicked on Elements category card at (134, 520) on .category-cards .card:first-child
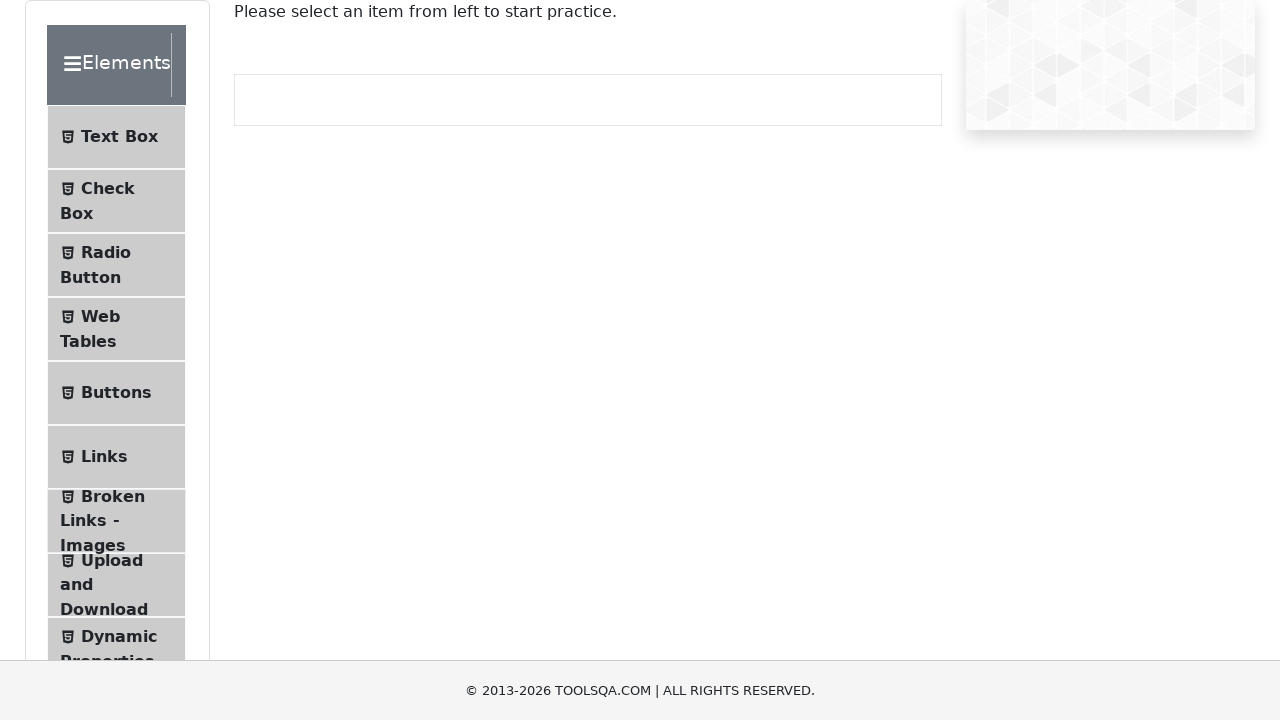

Clicked on Buttons menu item at (116, 393) on text=Buttons
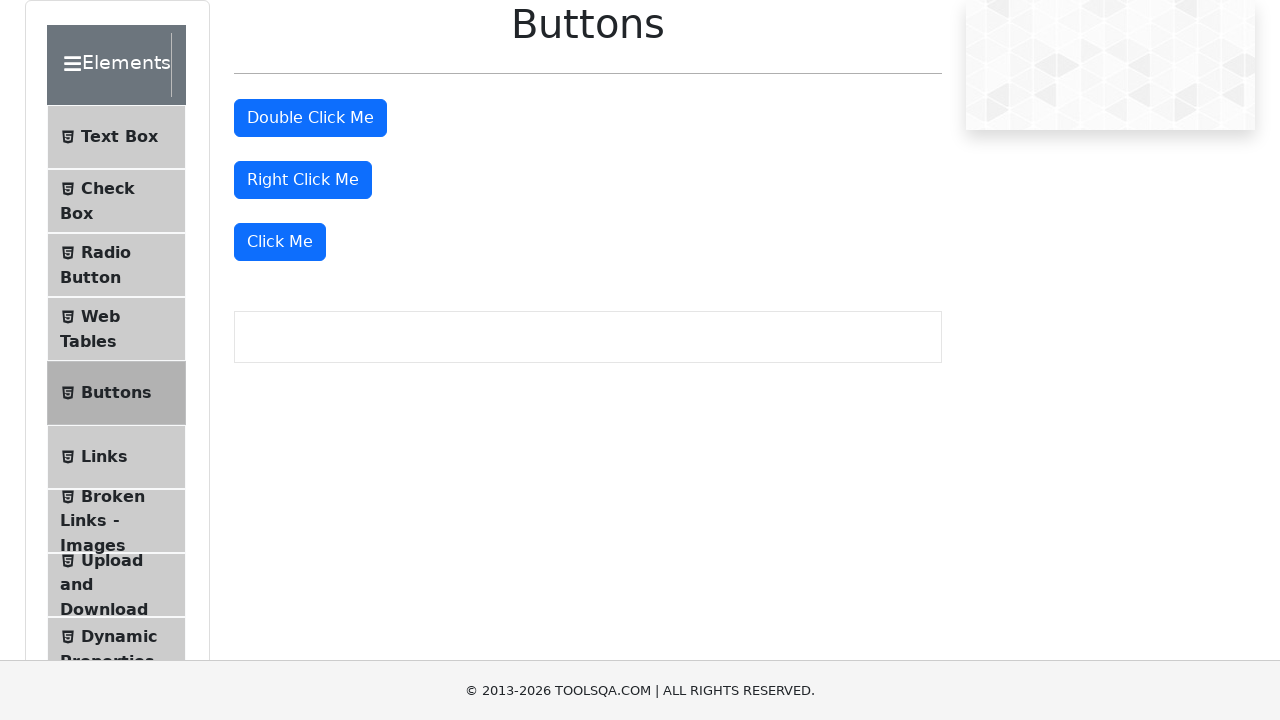

Double-clicked the double click button at (310, 118) on #doubleClickBtn
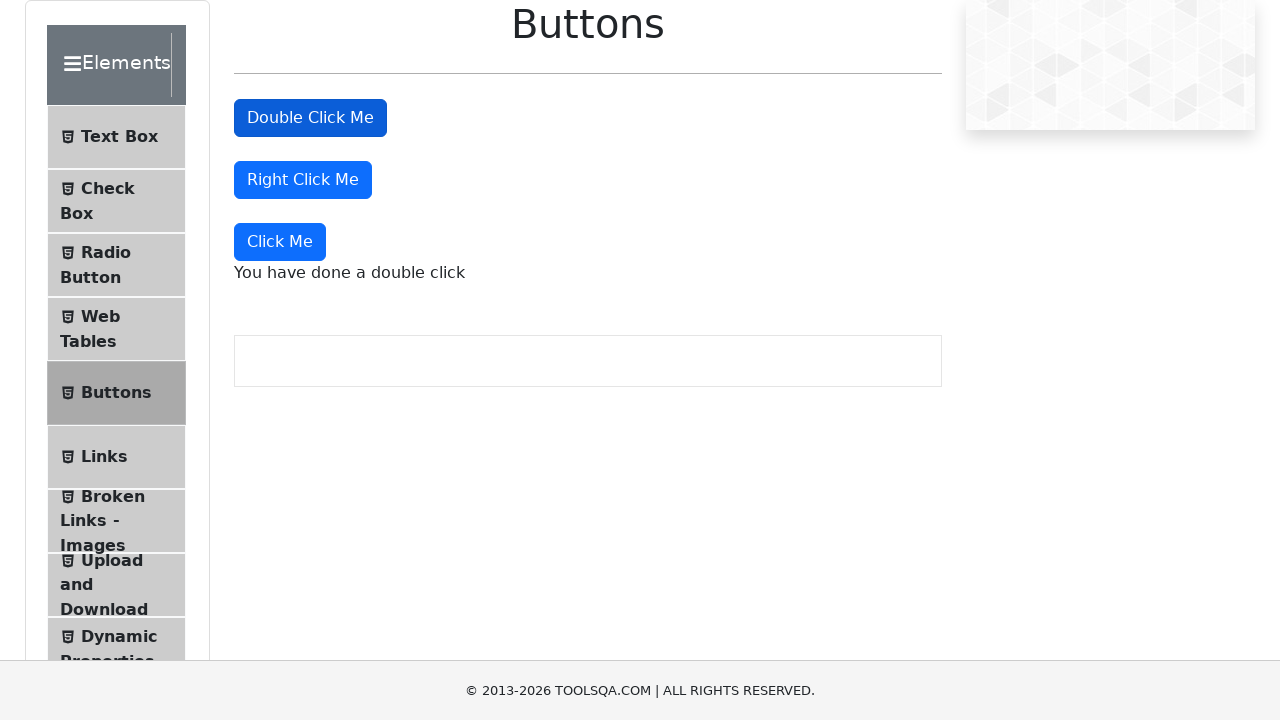

Right-clicked the right click button at (303, 180) on #rightClickBtn
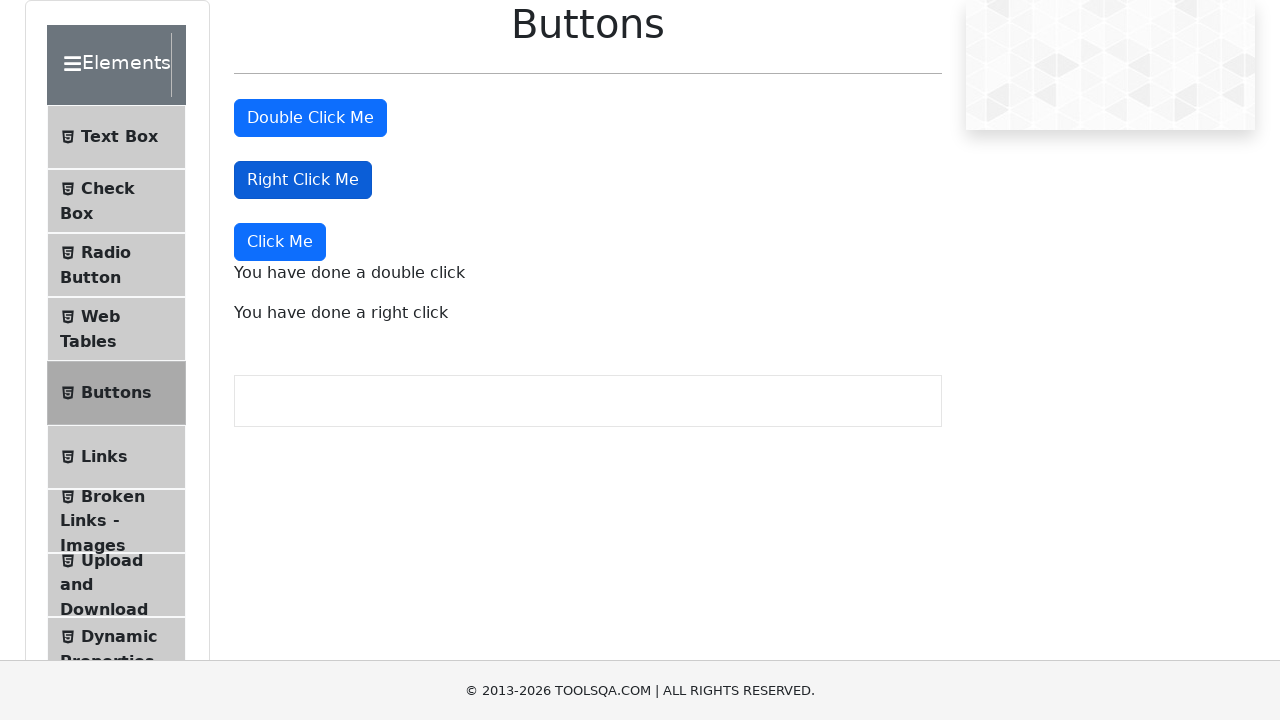

Clicked the Click Me button at (280, 242) on text=Click Me >> nth=2
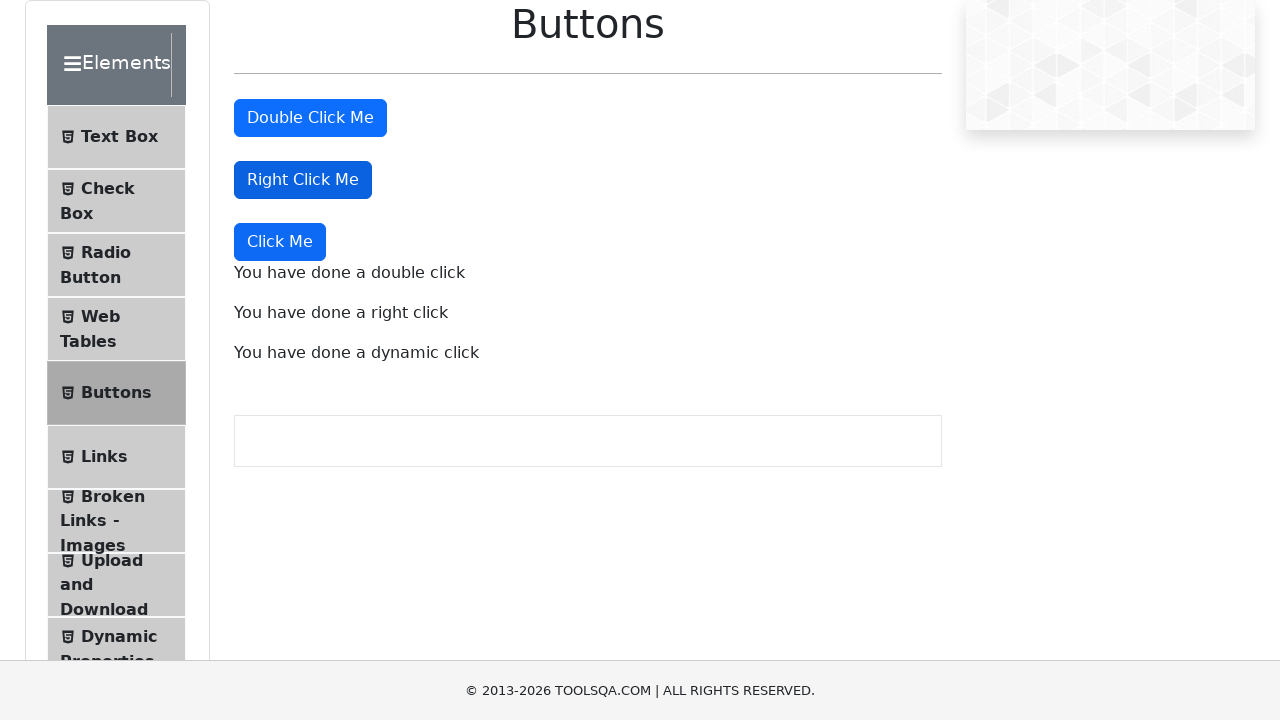

Double click message appeared
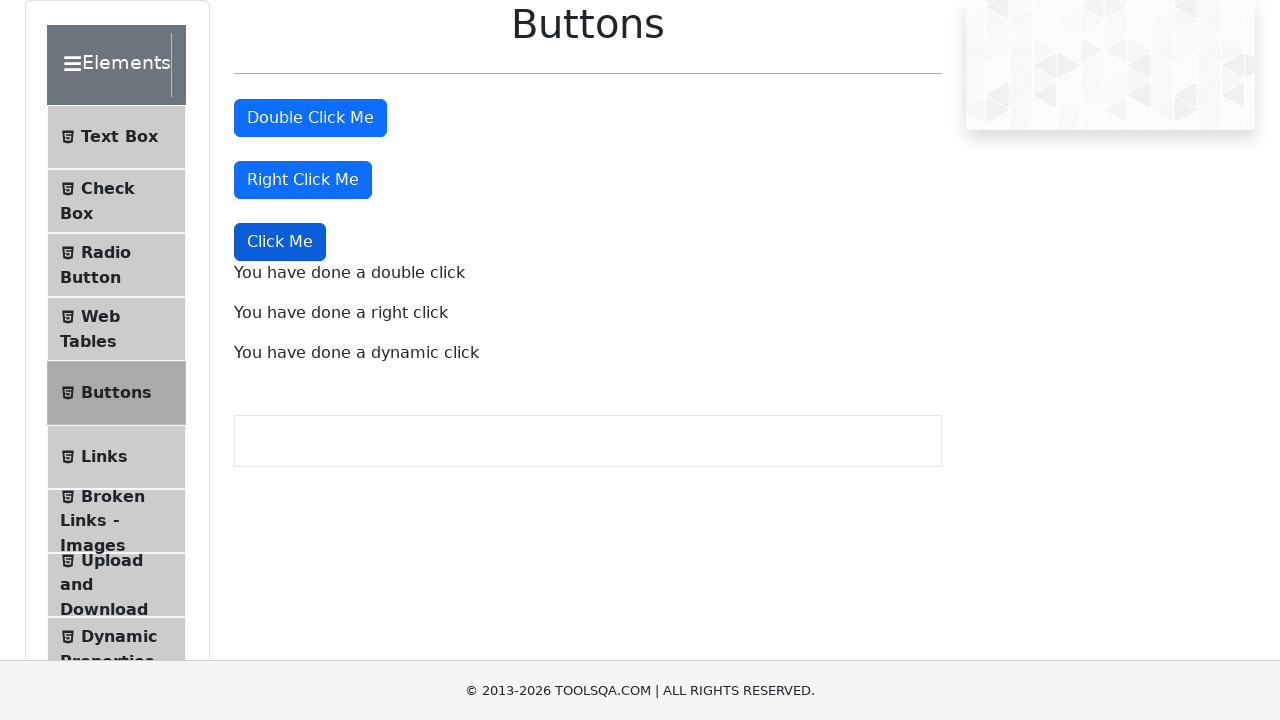

Verified double click message: 'You have done a double click'
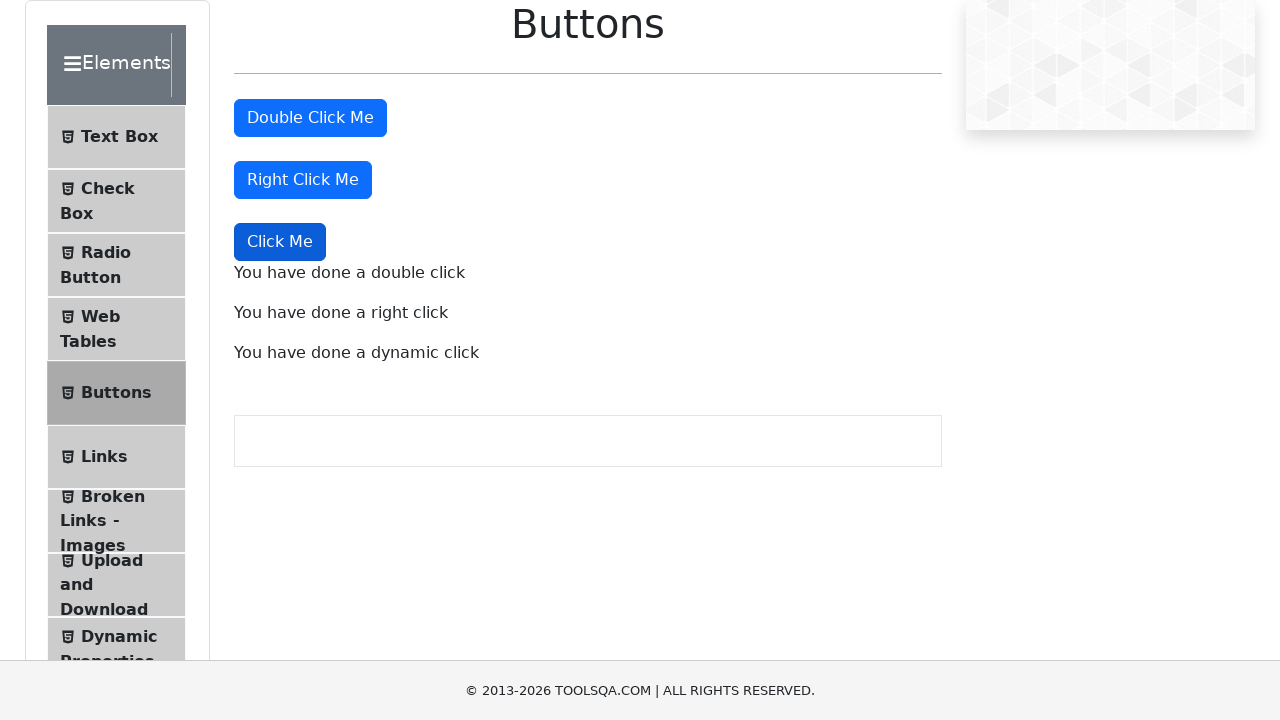

Verified right click message: 'You have done a right click'
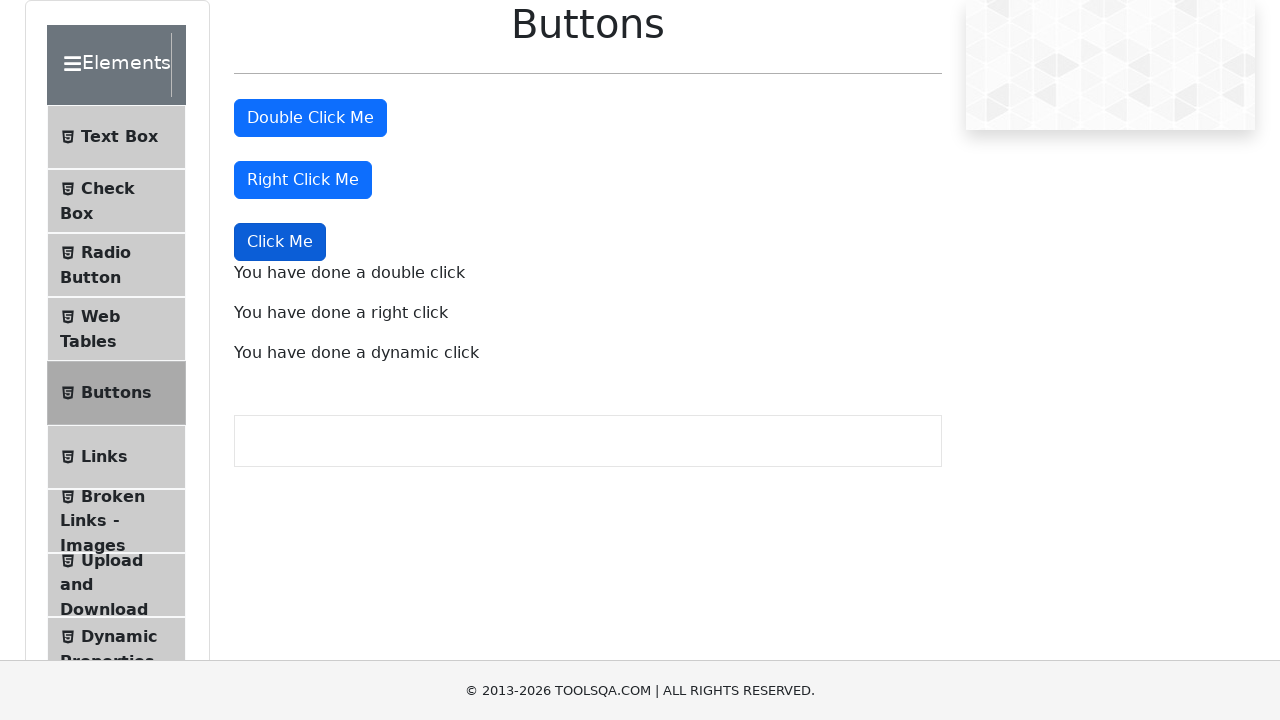

Verified dynamic click message: 'You have done a dynamic click'
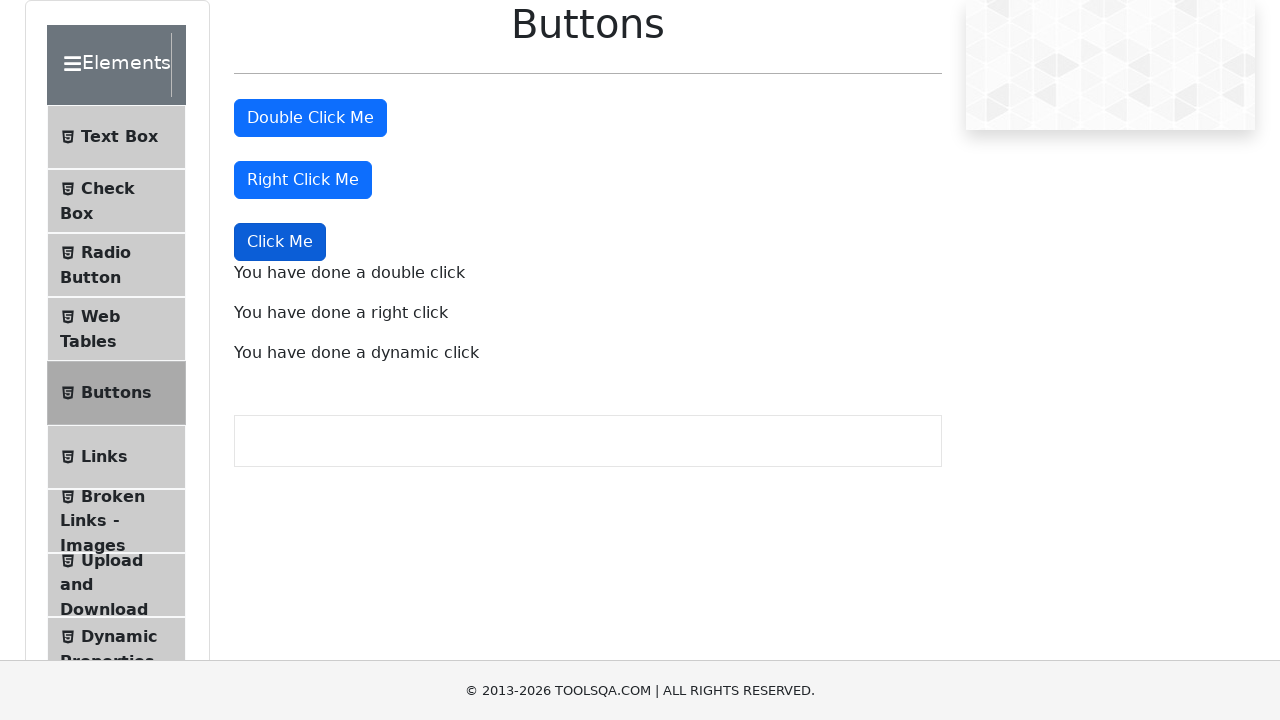

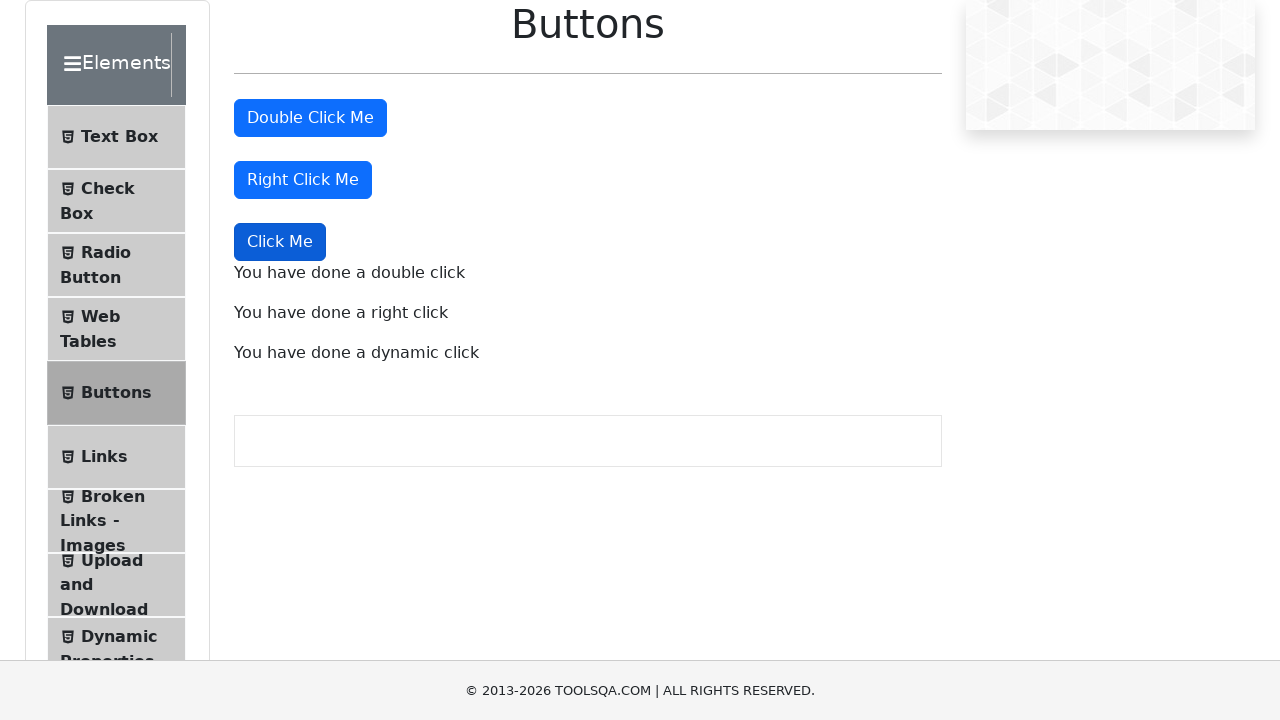